Tests JavaScript confirmation alert handling by clicking a button to trigger an alert, accepting it, and verifying the result message displays correctly on the page.

Starting URL: http://the-internet.herokuapp.com/javascript_alerts

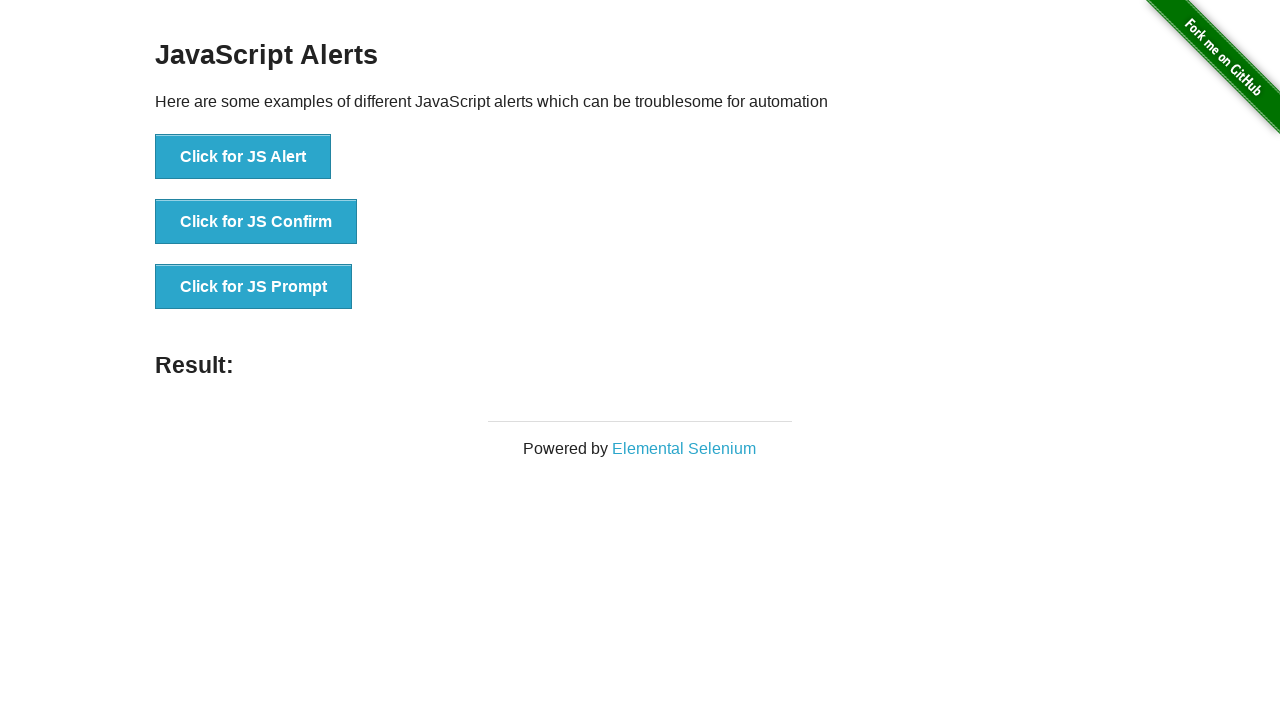

Set up dialog handler to accept confirmation alerts
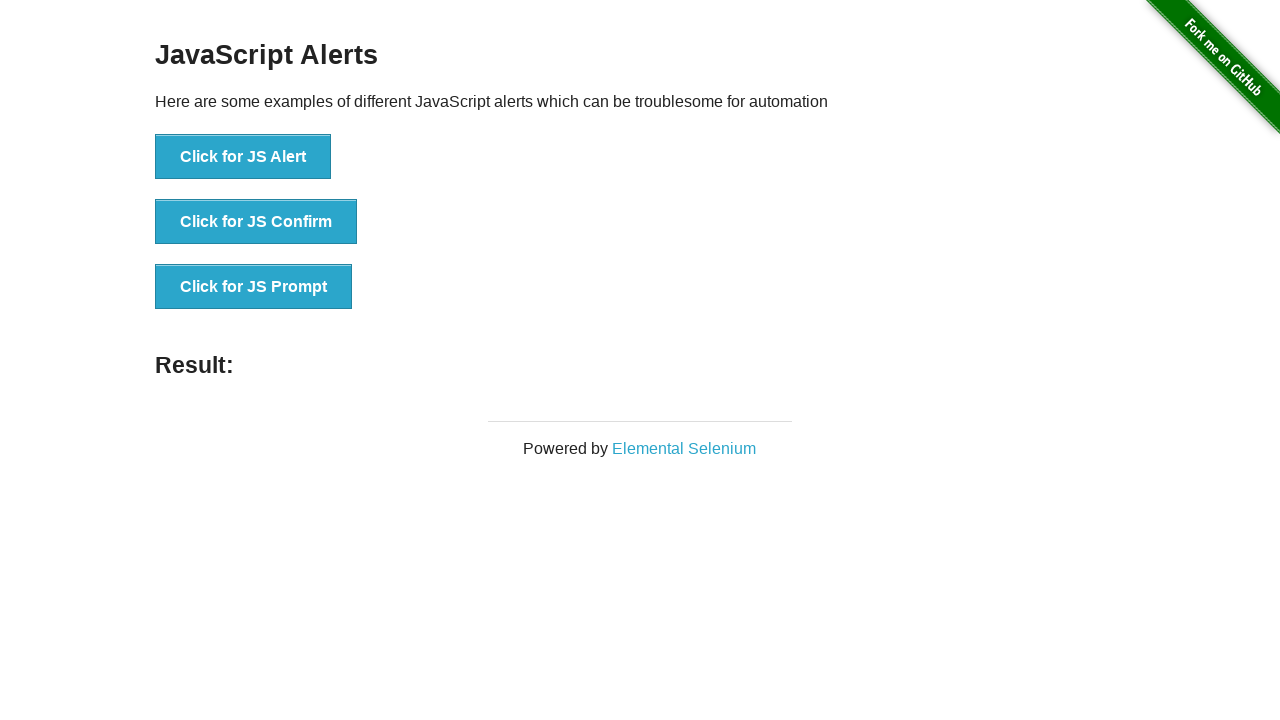

Clicked the second button to trigger JavaScript confirmation alert at (256, 222) on button >> nth=1
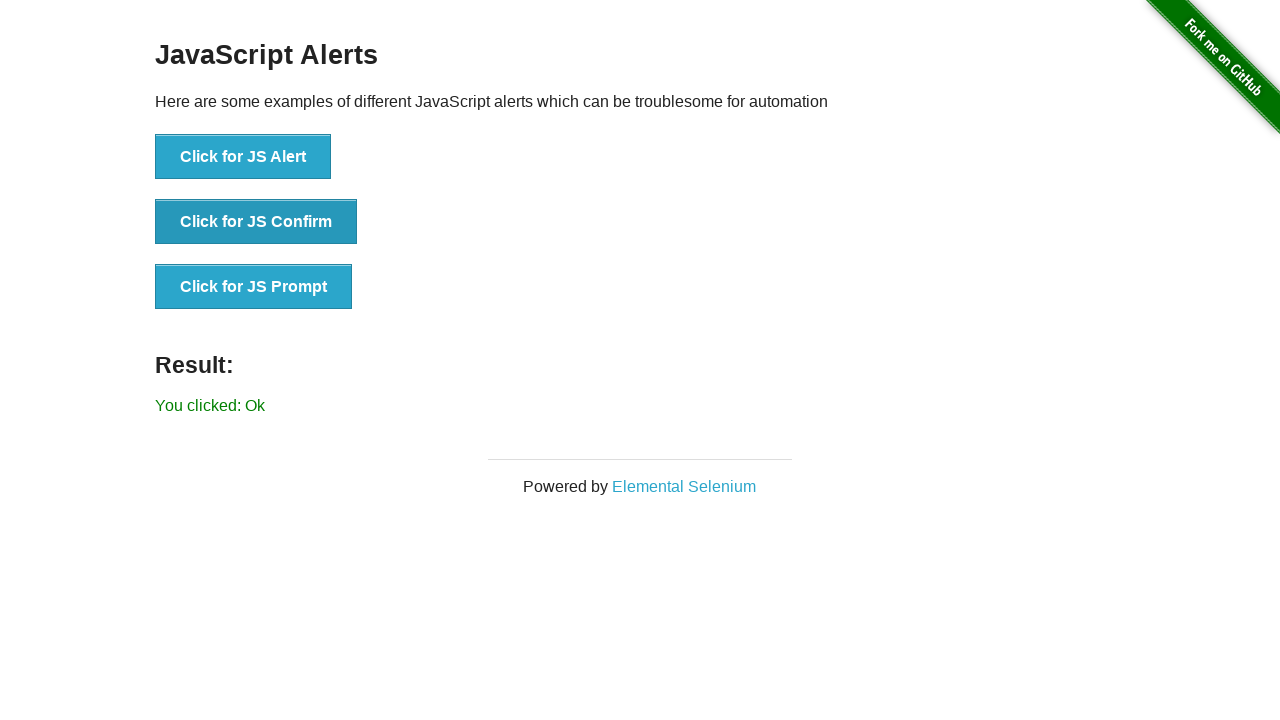

Result message element loaded
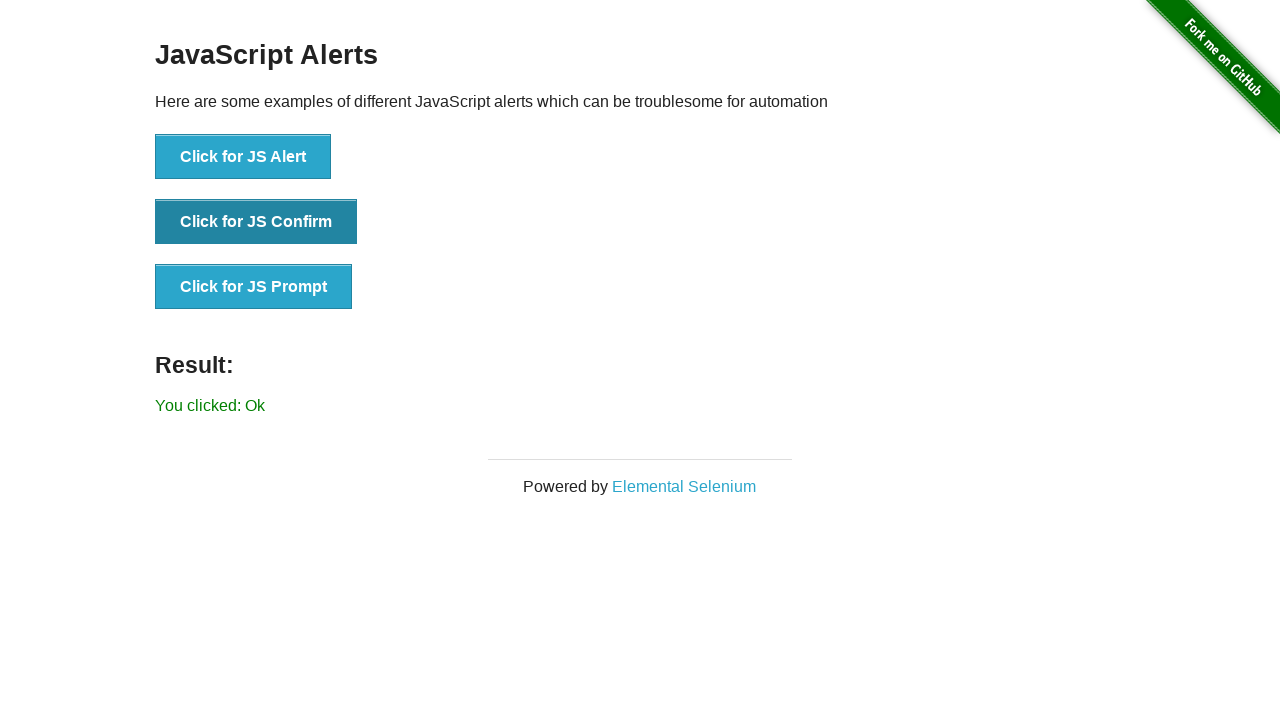

Retrieved result text: 'You clicked: Ok'
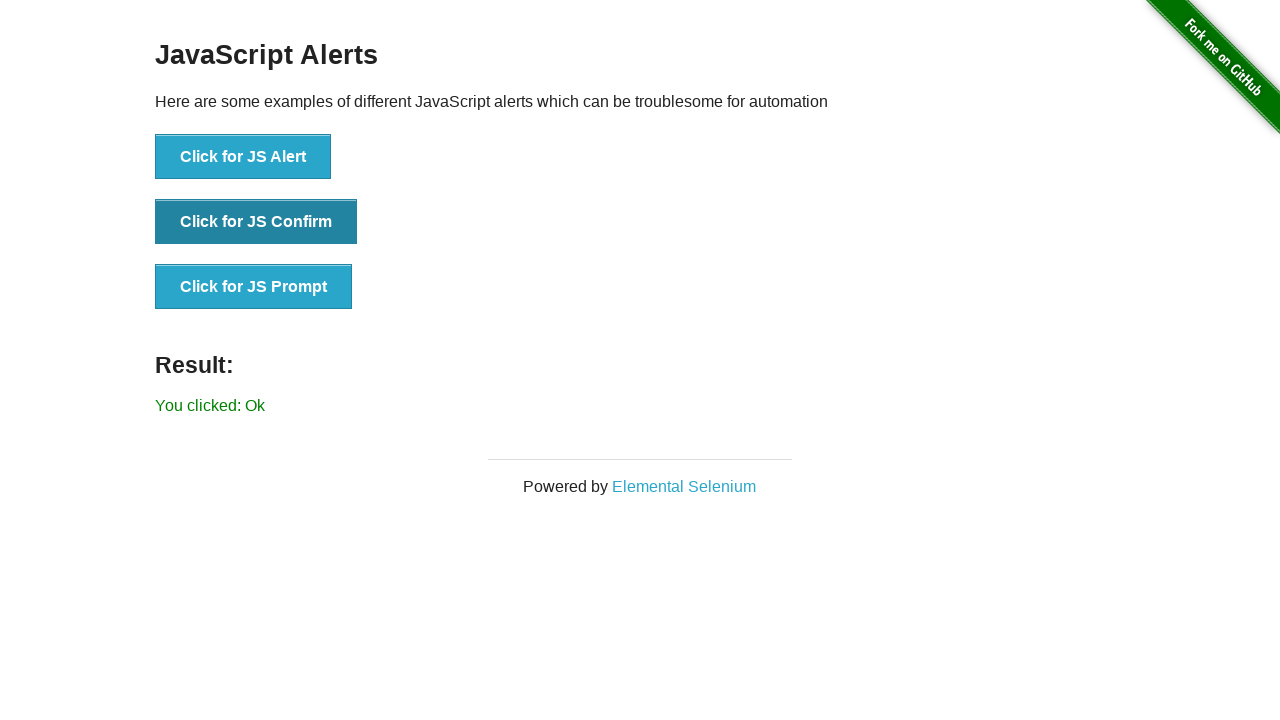

Verified result text matches expected value 'You clicked: Ok'
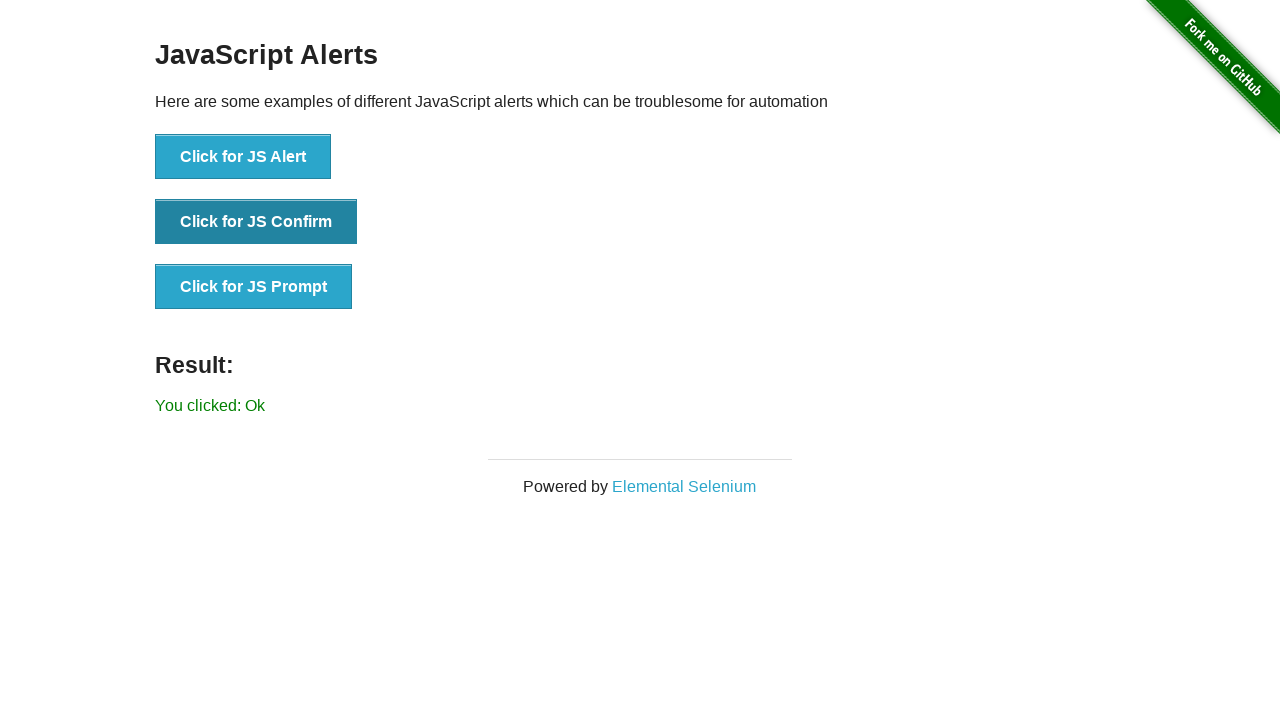

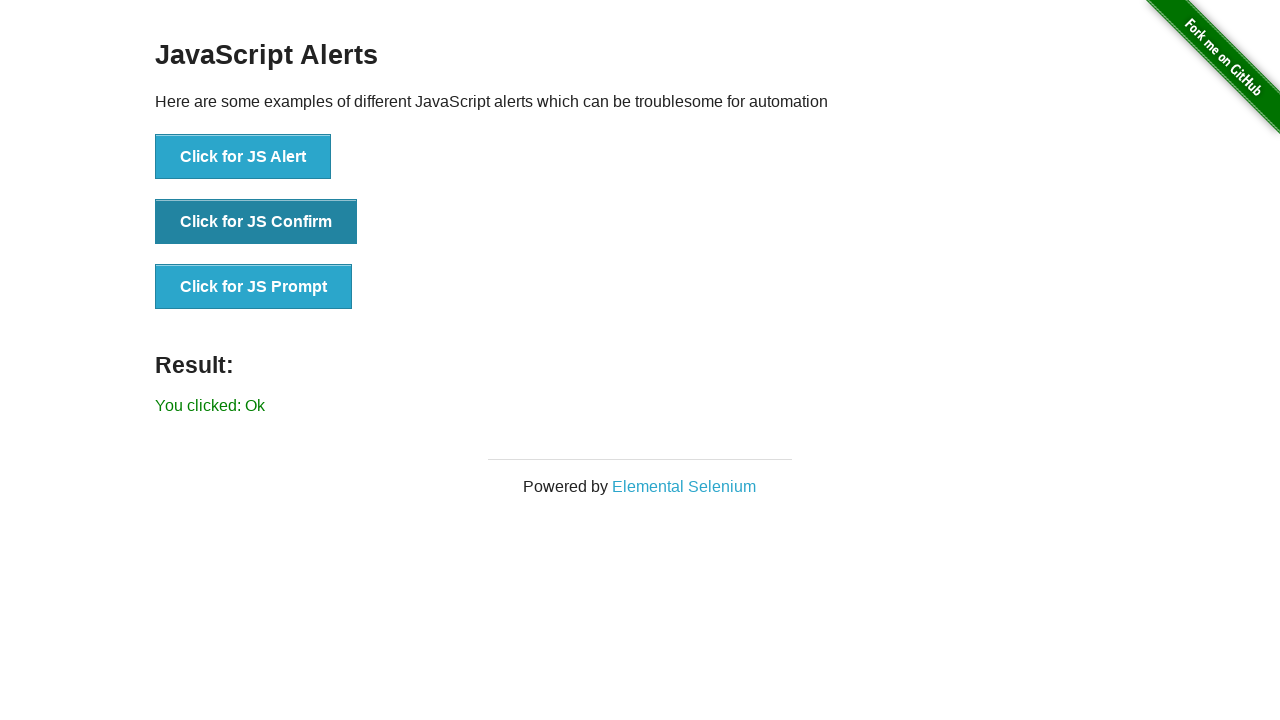